Tests drag and drop functionality on jQuery UI demo page by dragging an element from source to target location

Starting URL: http://jqueryui.com

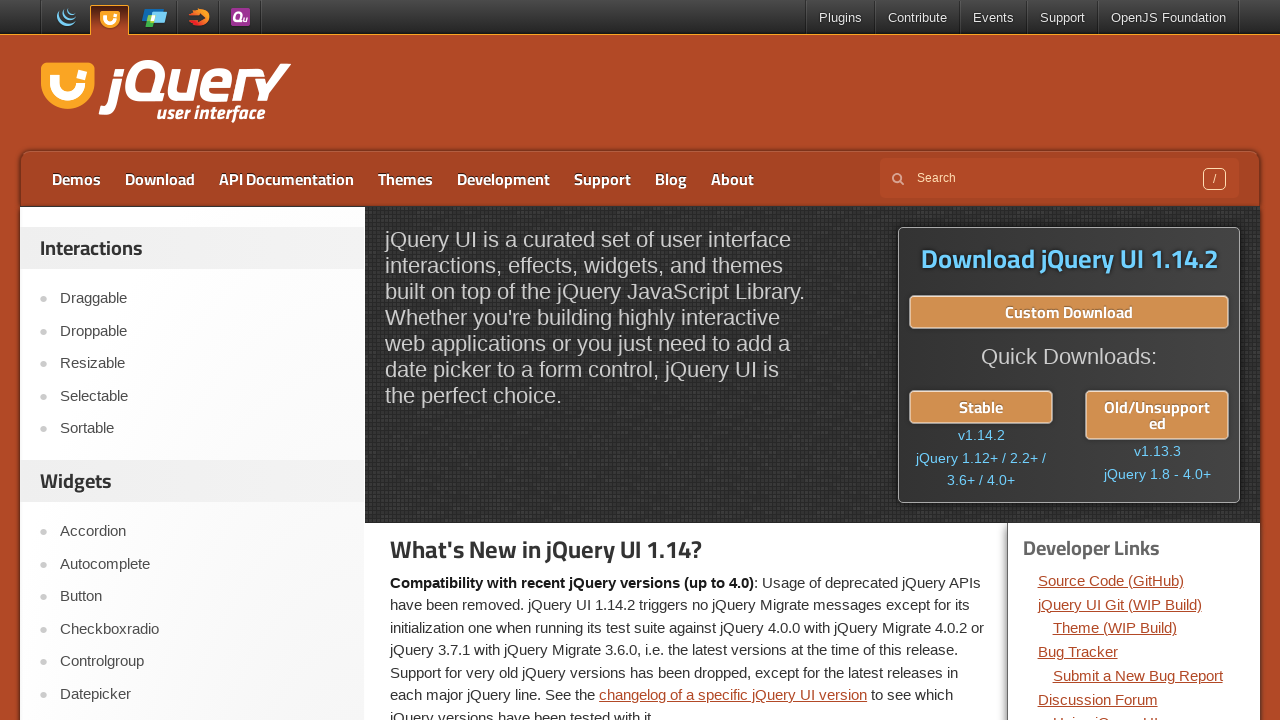

Clicked on Draggable link at (202, 299) on a:text('Draggable')
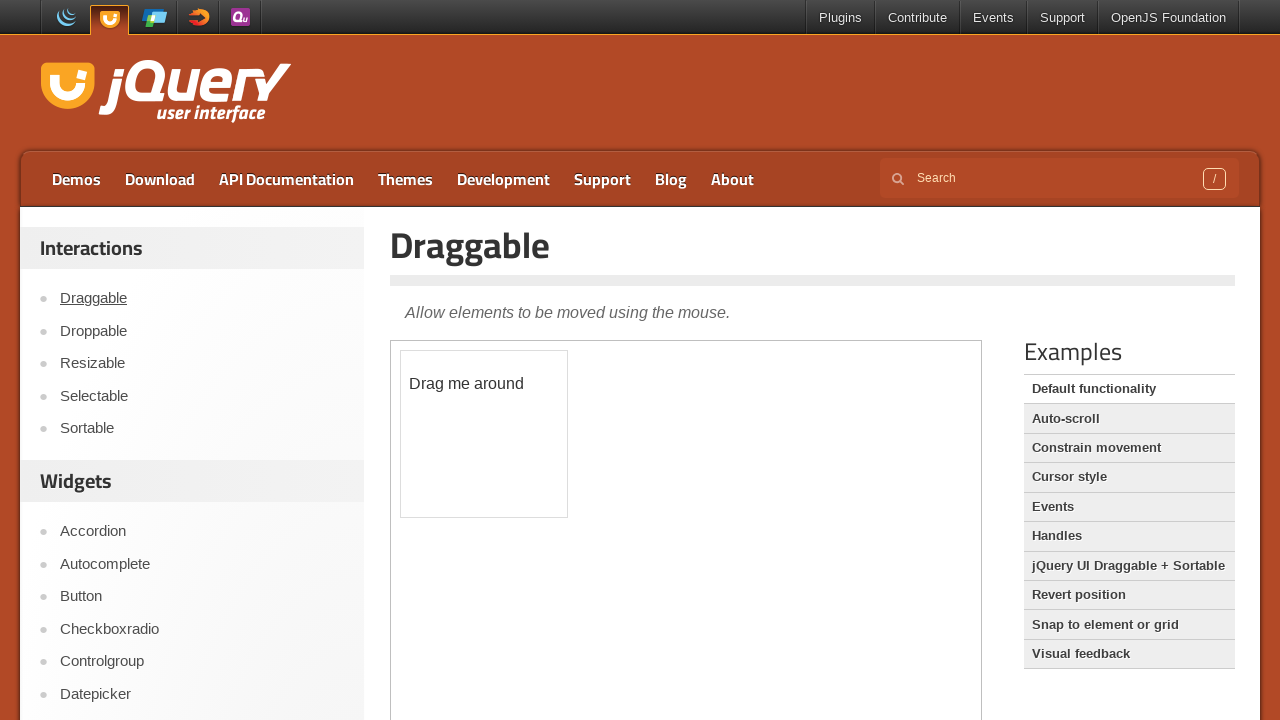

Clicked on Droppable link at (202, 331) on a:text('Droppable')
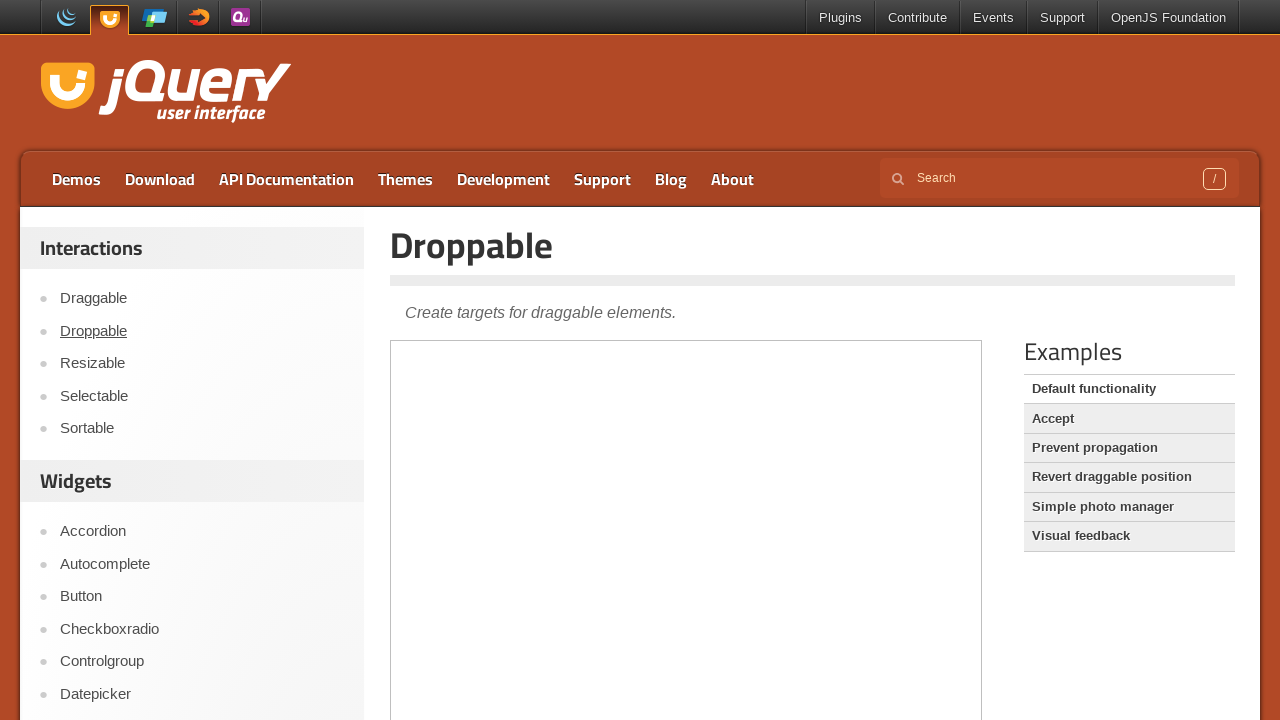

Located iframe containing the droppable demo
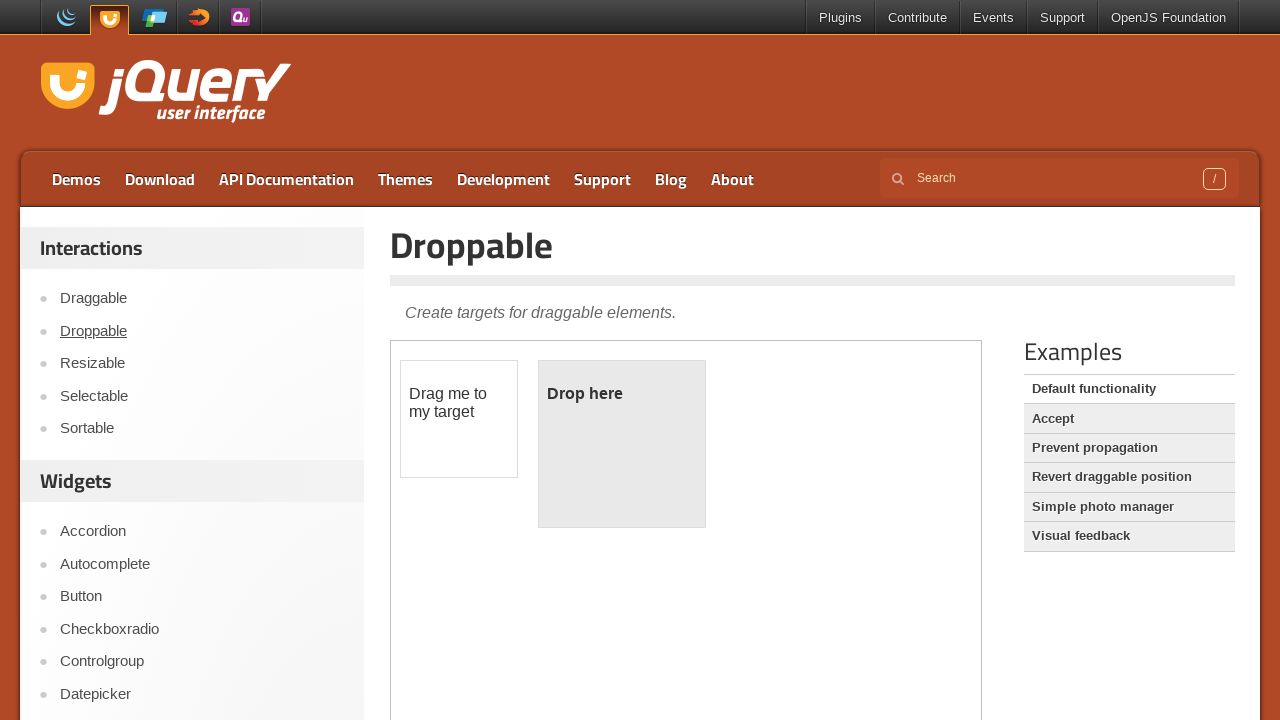

Dragged draggable element to droppable target at (622, 444)
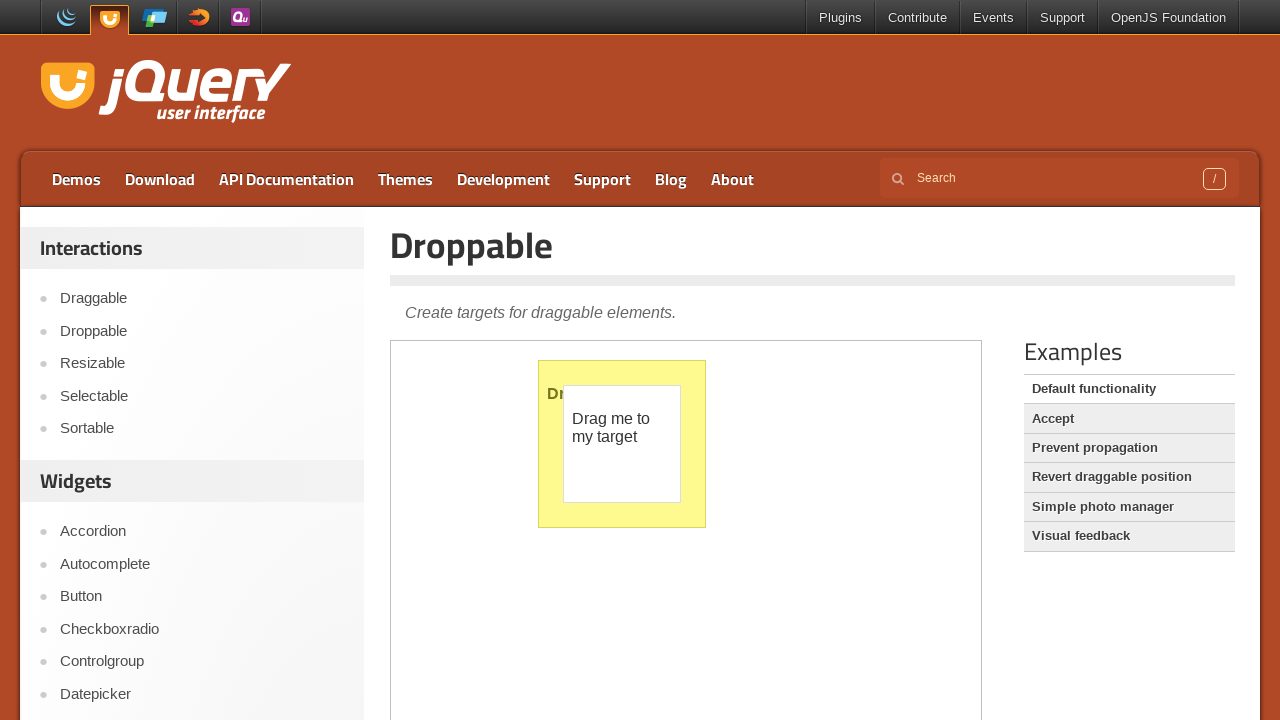

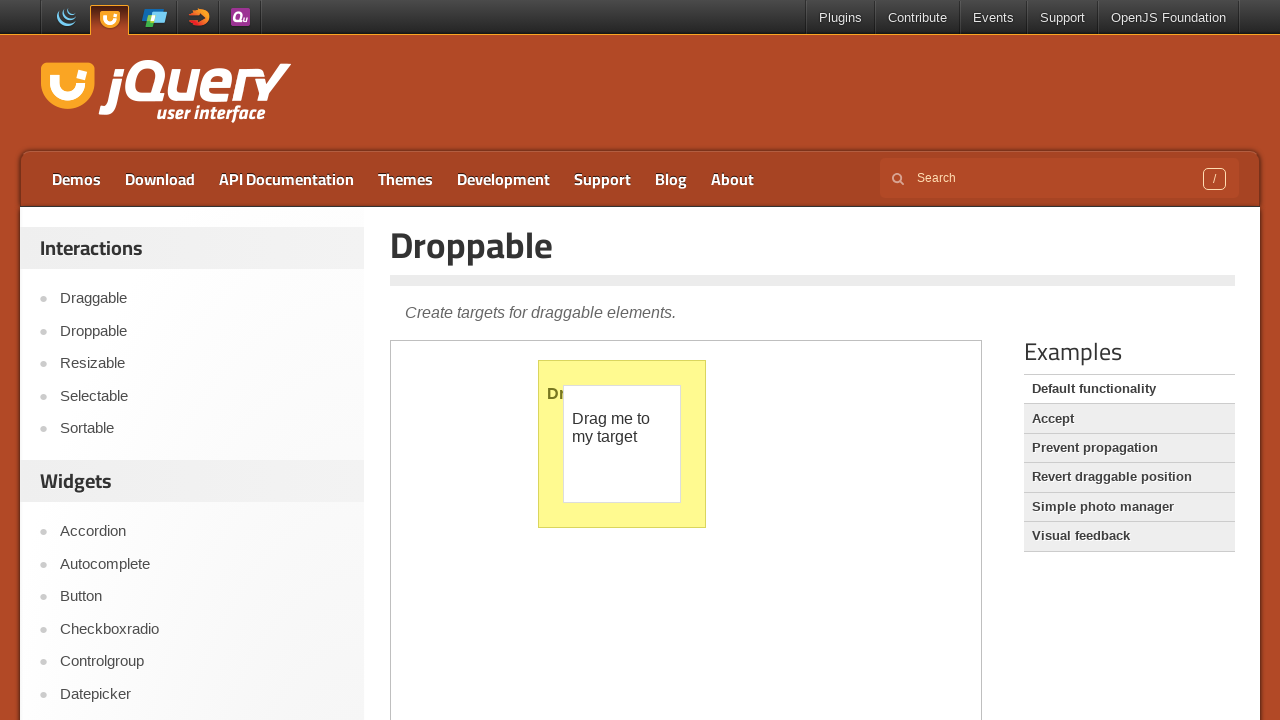